Tests clicking a link and verifying navigation to a new page with expected URL and heading text

Starting URL: https://kristinek.github.io/site/examples/actions

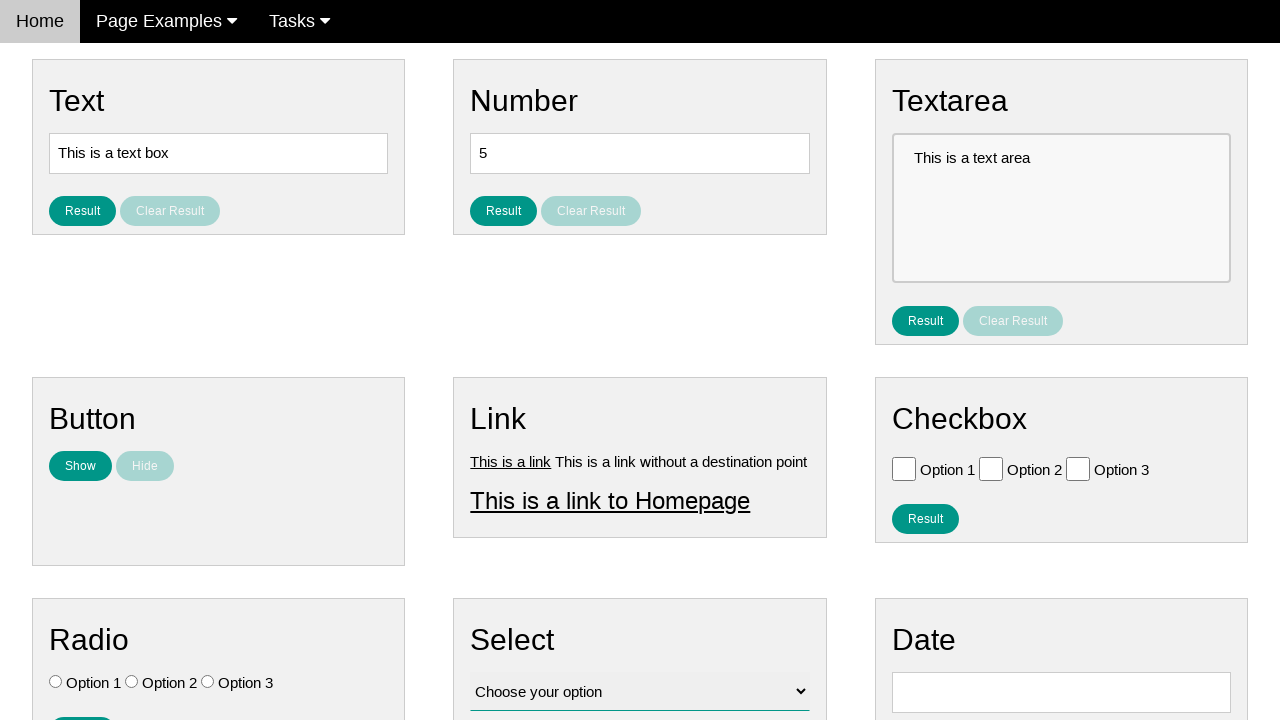

Clicked link1 element at (511, 461) on #link1
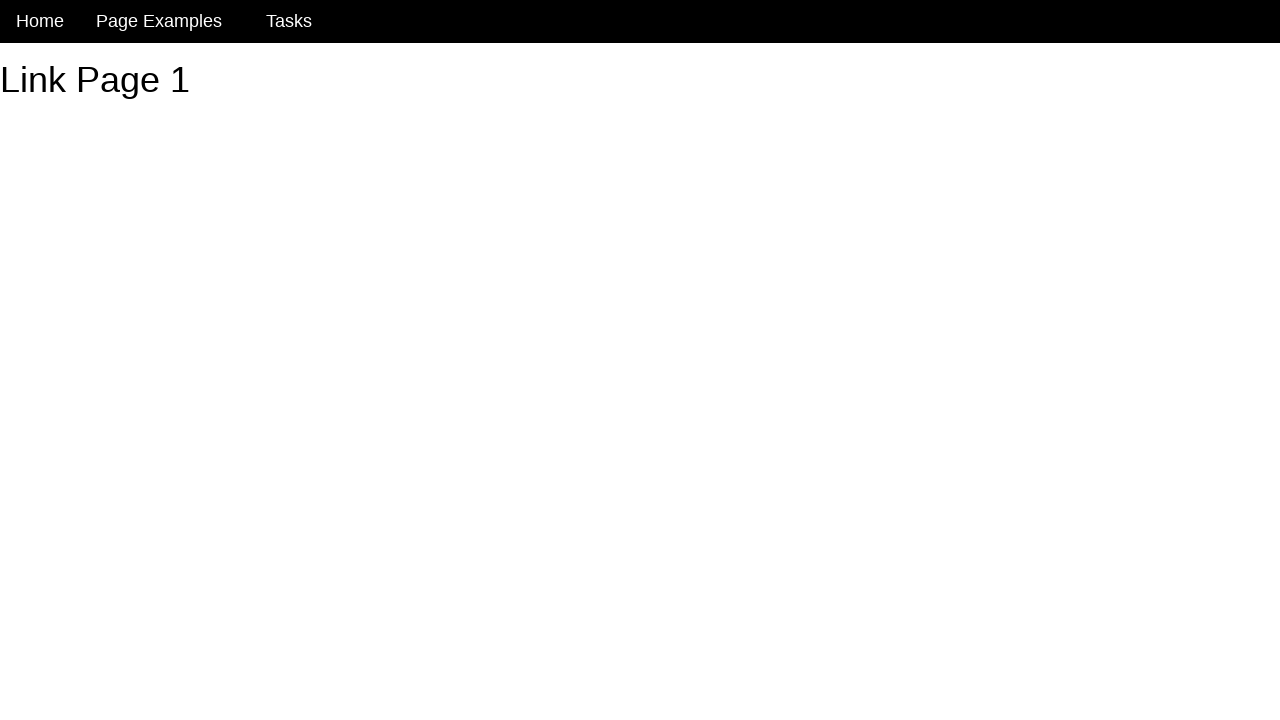

Heading element (#h1) loaded on new page
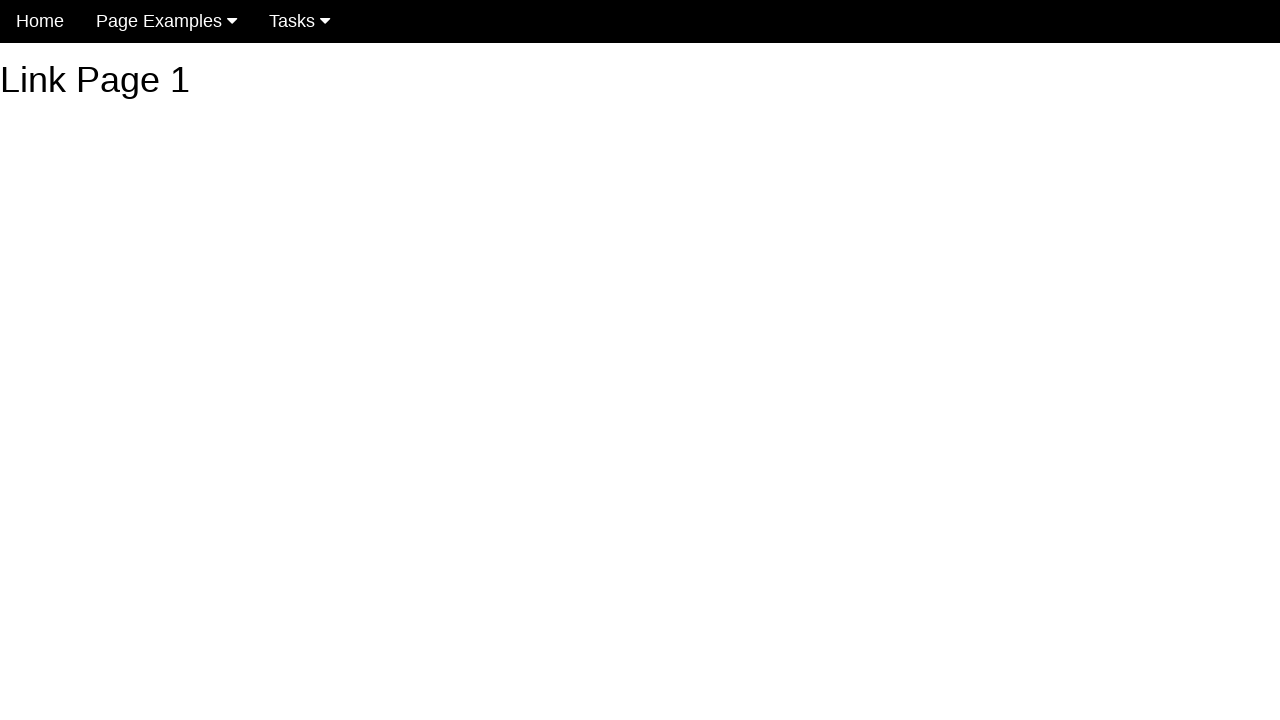

Verified heading text is 'Link Page 1'
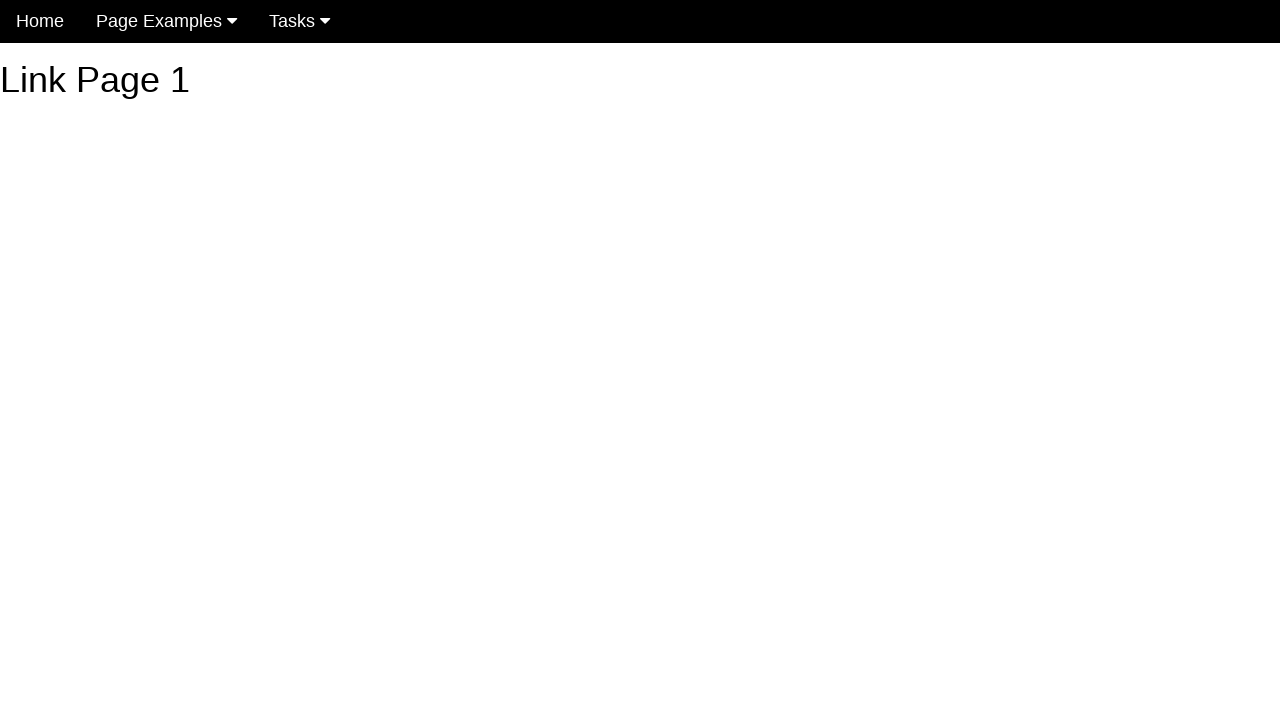

Verified URL is 'https://kristinek.github.io/site/examples/link1'
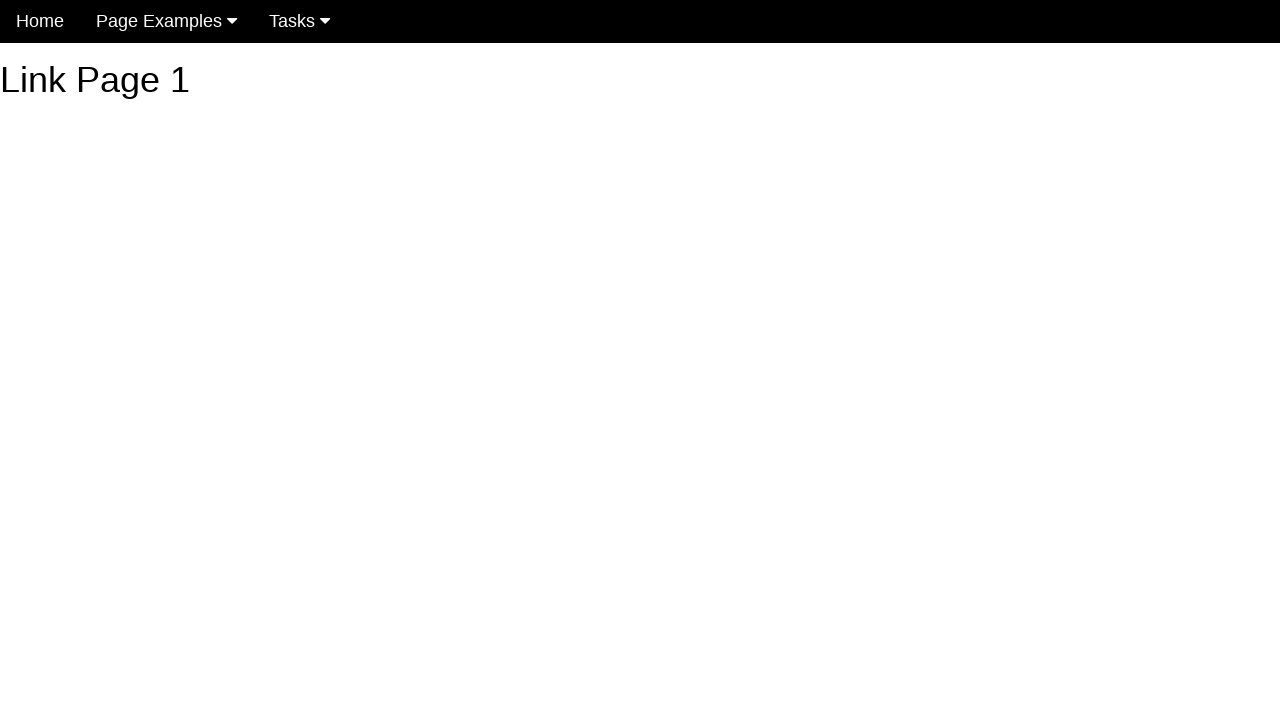

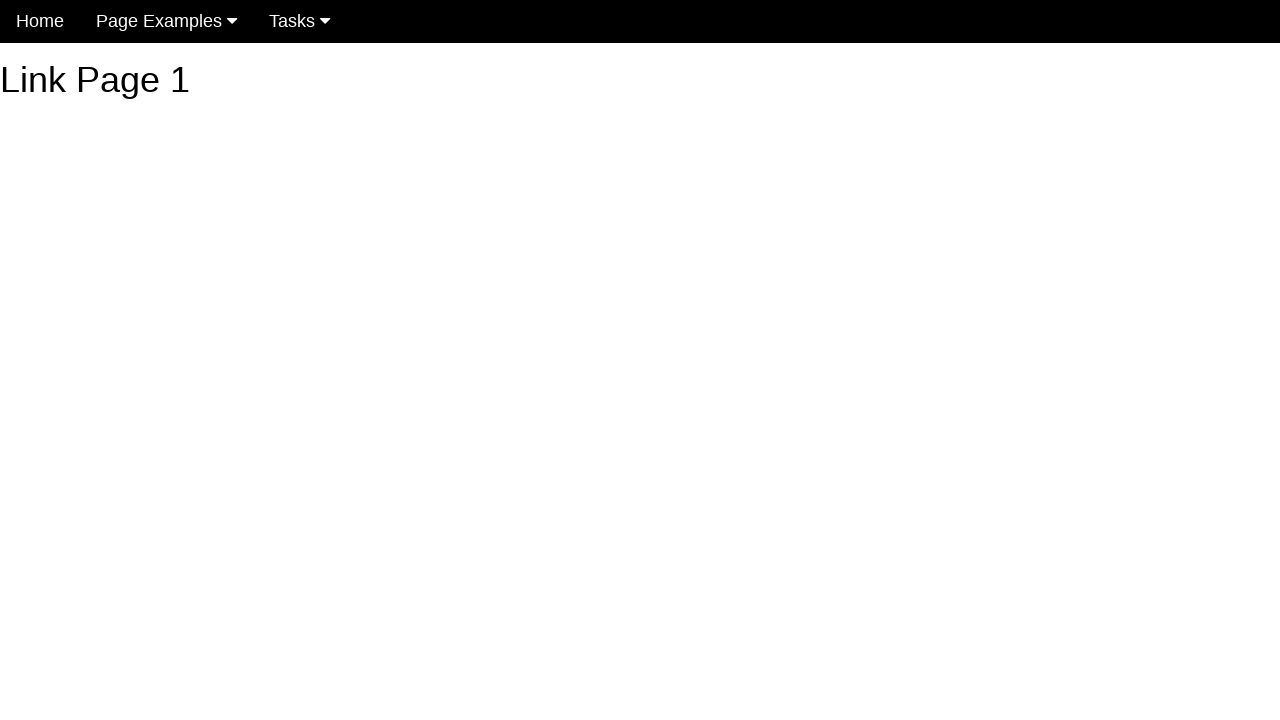